Navigates to the TechShopBD homepage and verifies the page loads correctly by checking the URL

Starting URL: https://techshopbd.com/

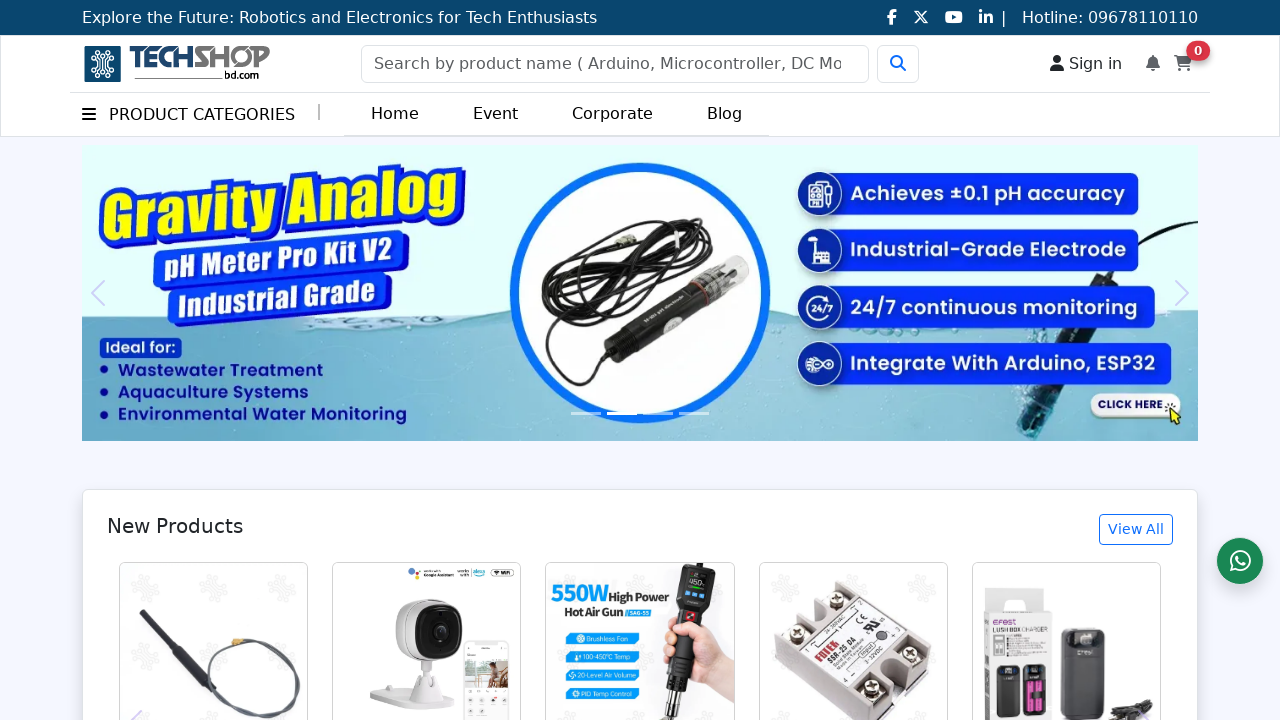

Waited for page to reach networkidle state
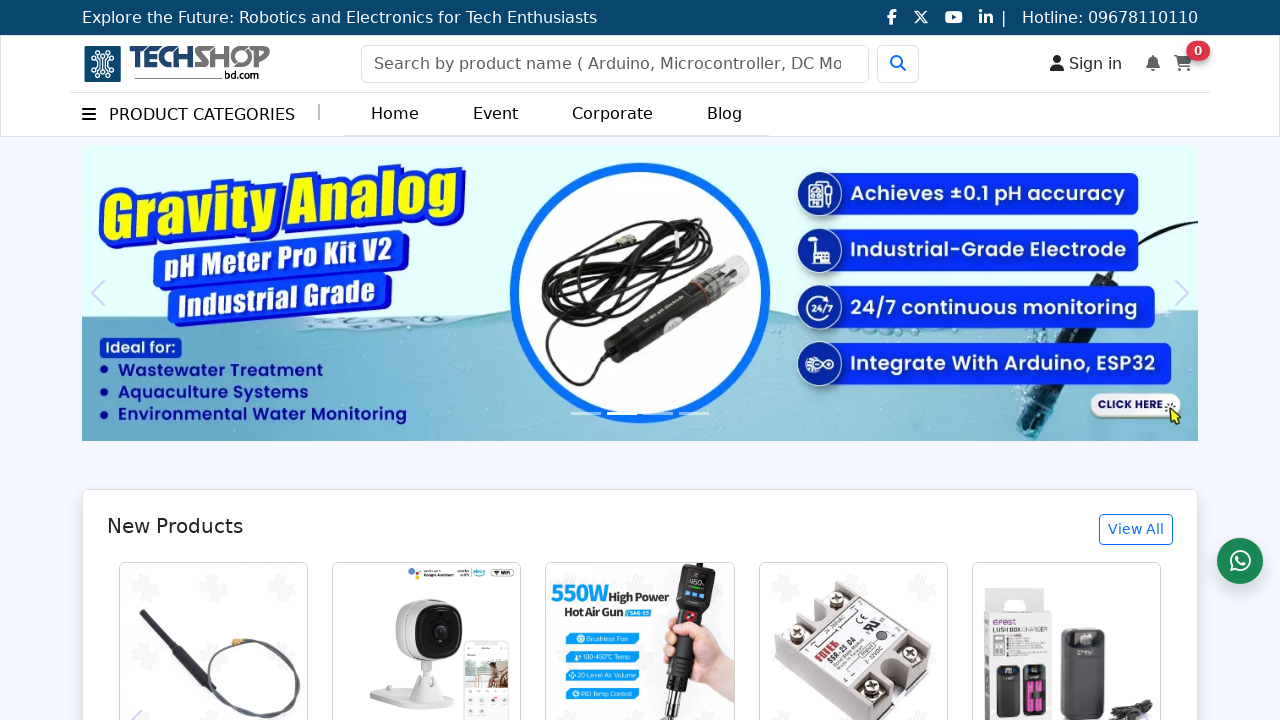

Verified page URL is https://techshopbd.com/
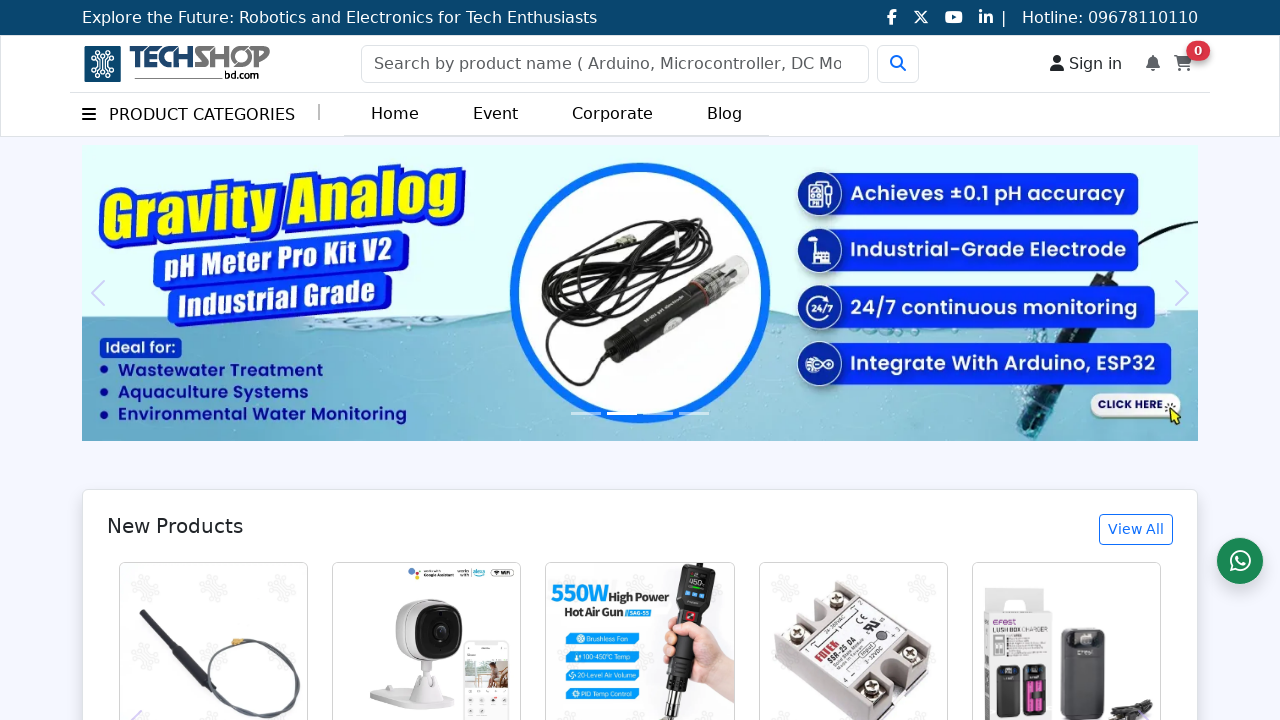

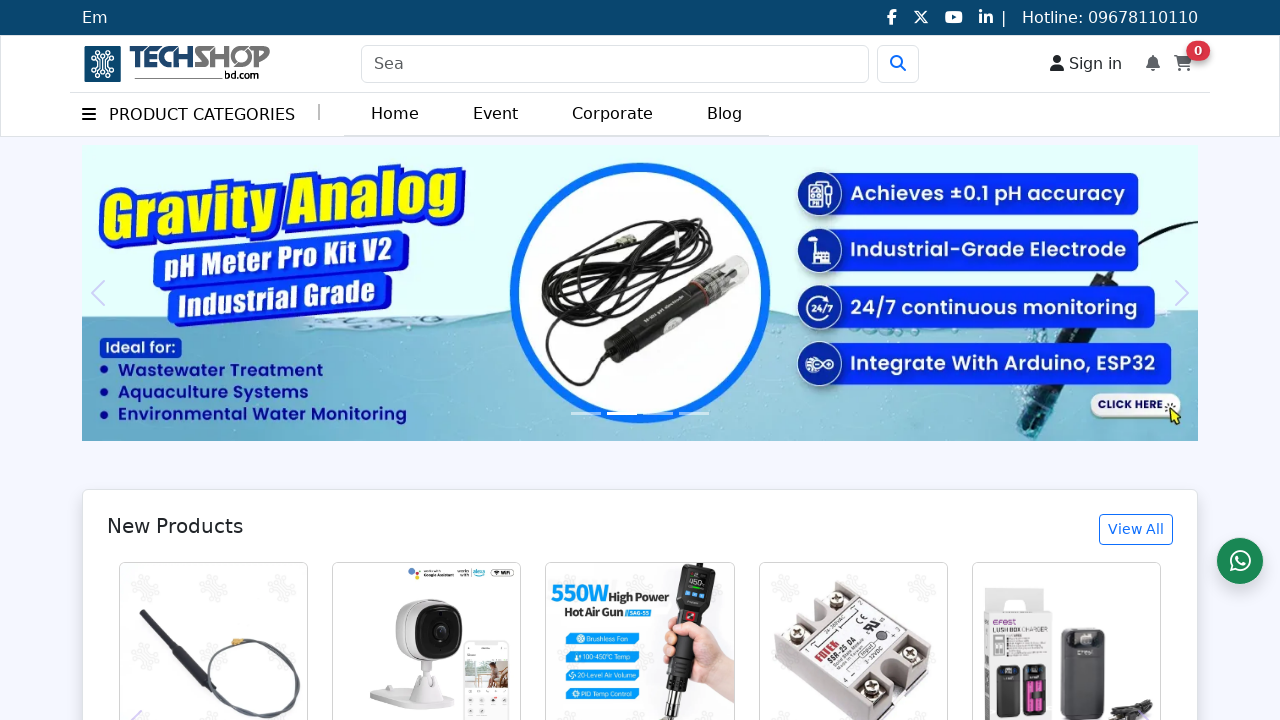